Tests slider interaction by clicking and dragging the slider element to a specific position

Starting URL: https://jqueryui.com/resources/demos/slider/default.html

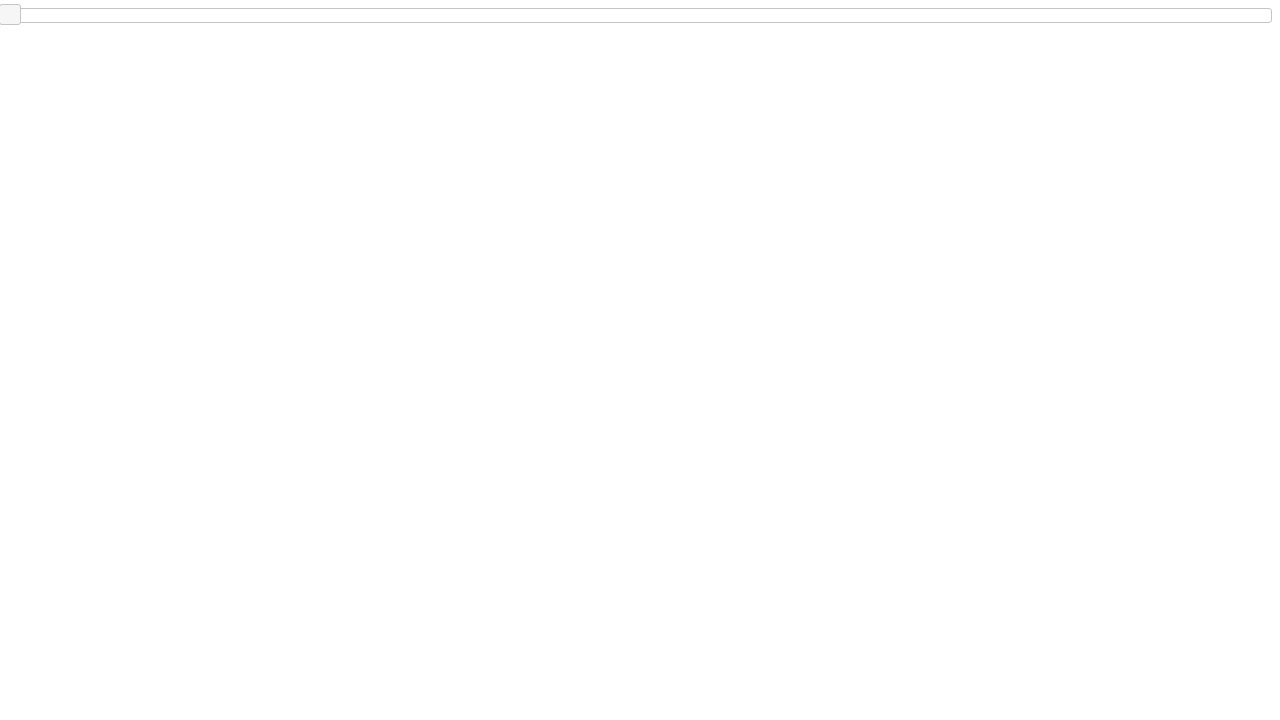

Located slider element
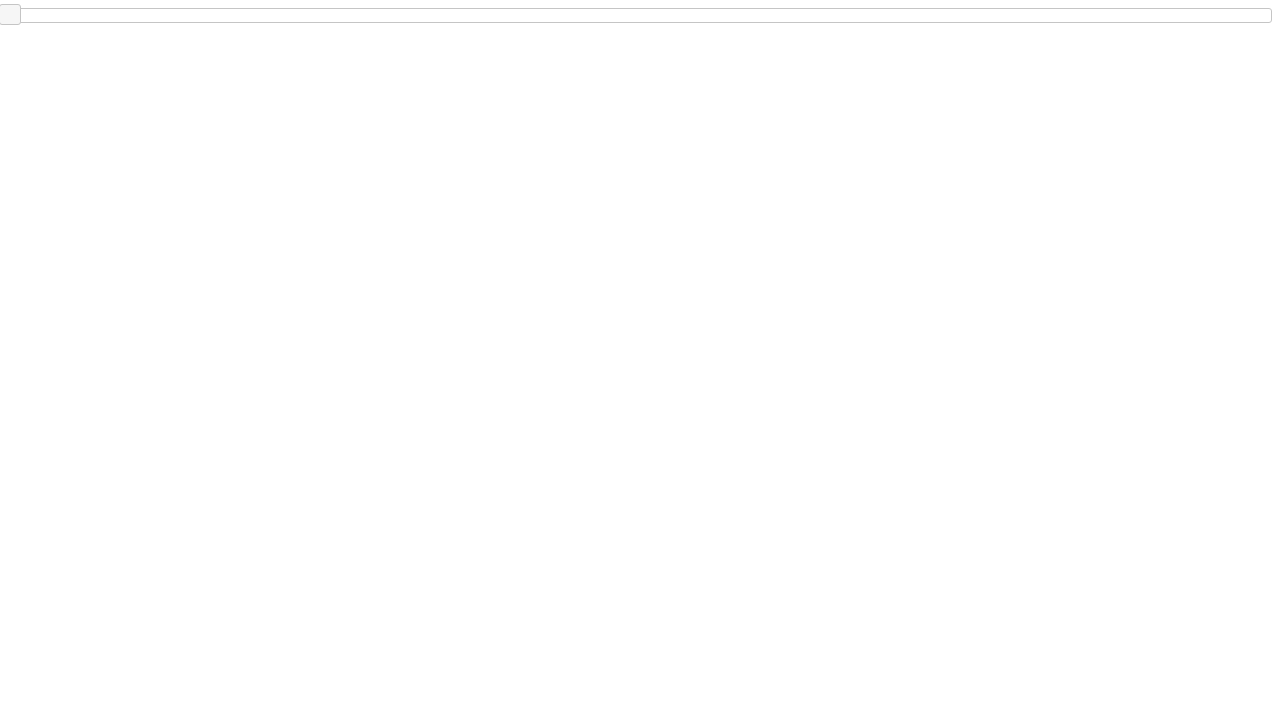

Retrieved slider bounding box
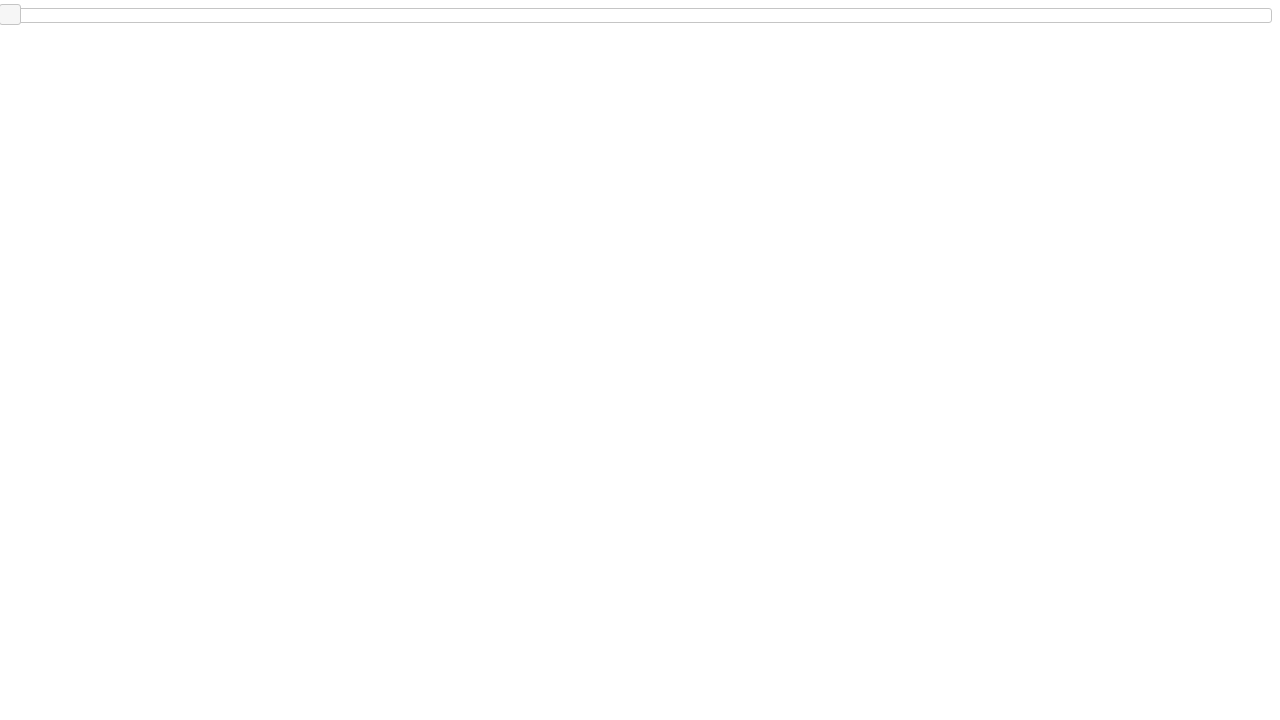

Extracted slider width from bounding box
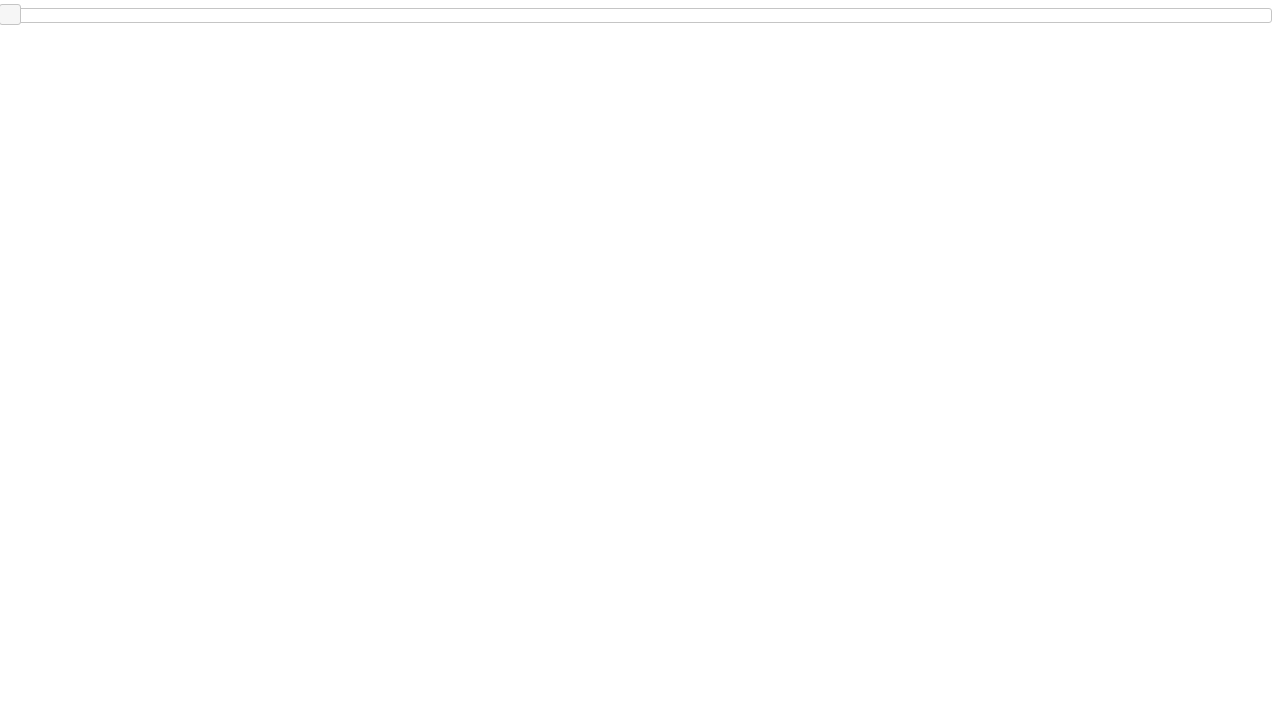

Moved mouse to slider starting position at (8, 15)
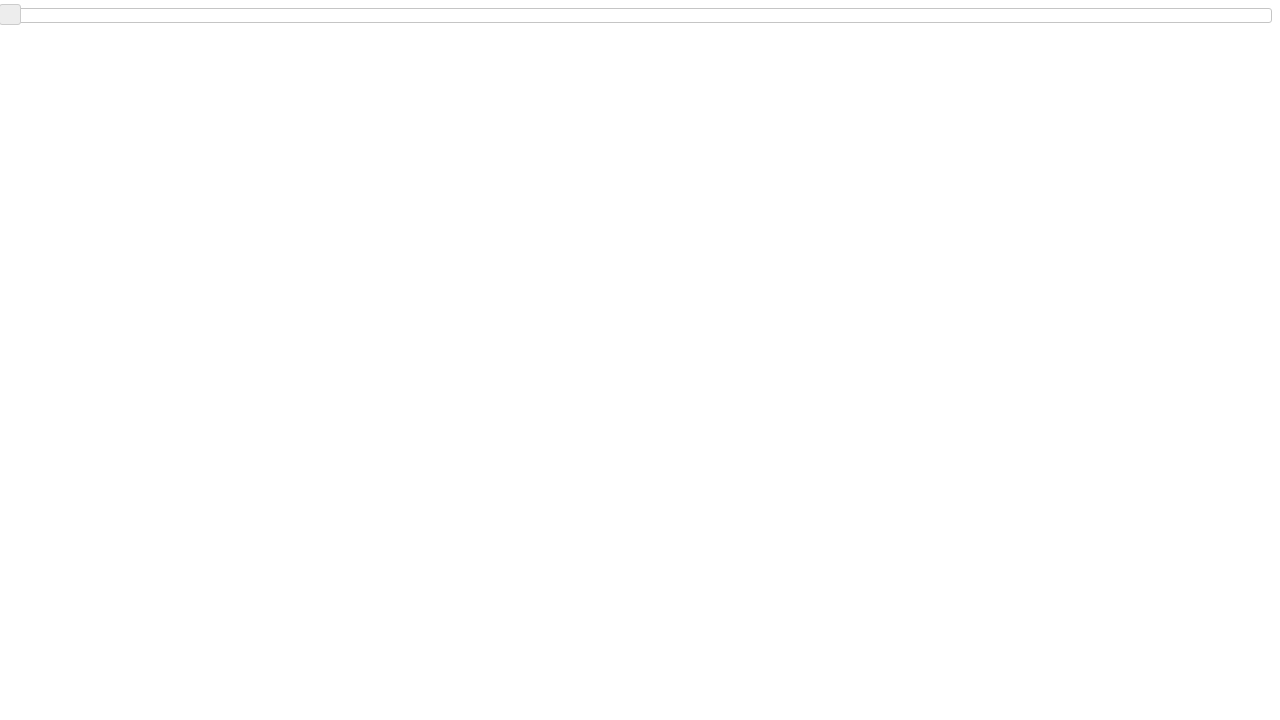

Pressed down mouse button on slider at (8, 15)
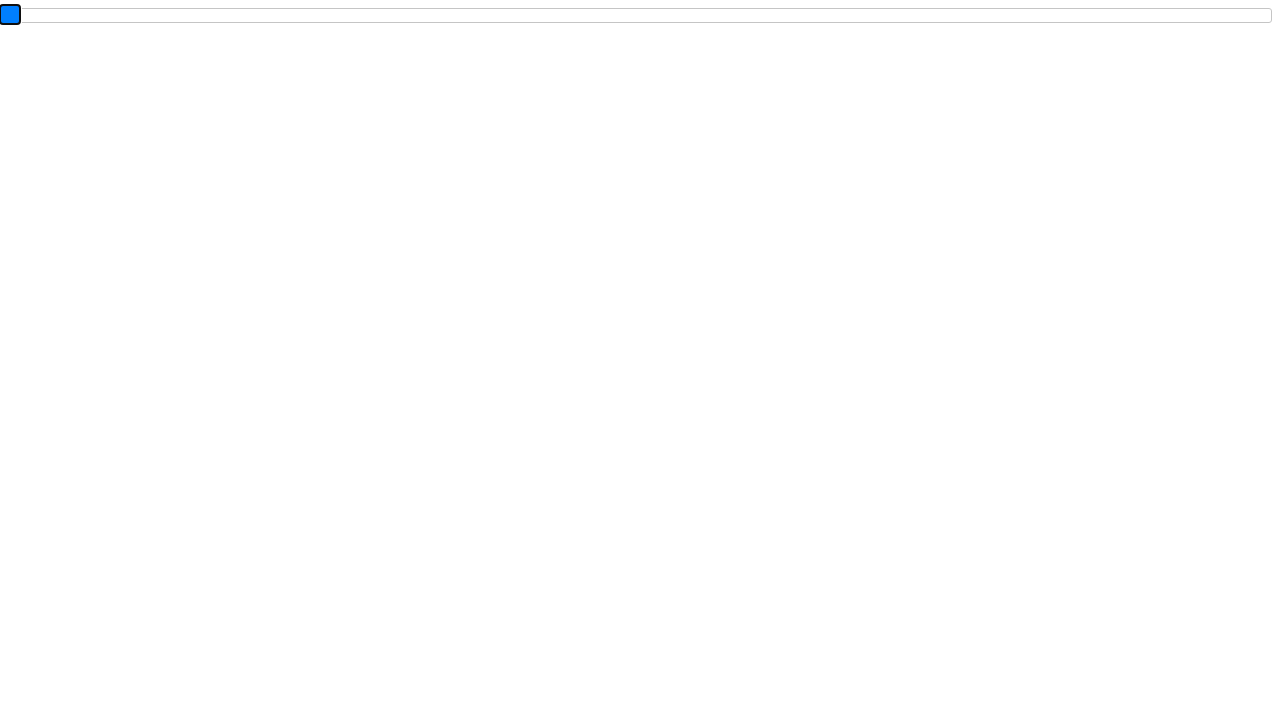

Dragged slider to middle-left position at (610, 15)
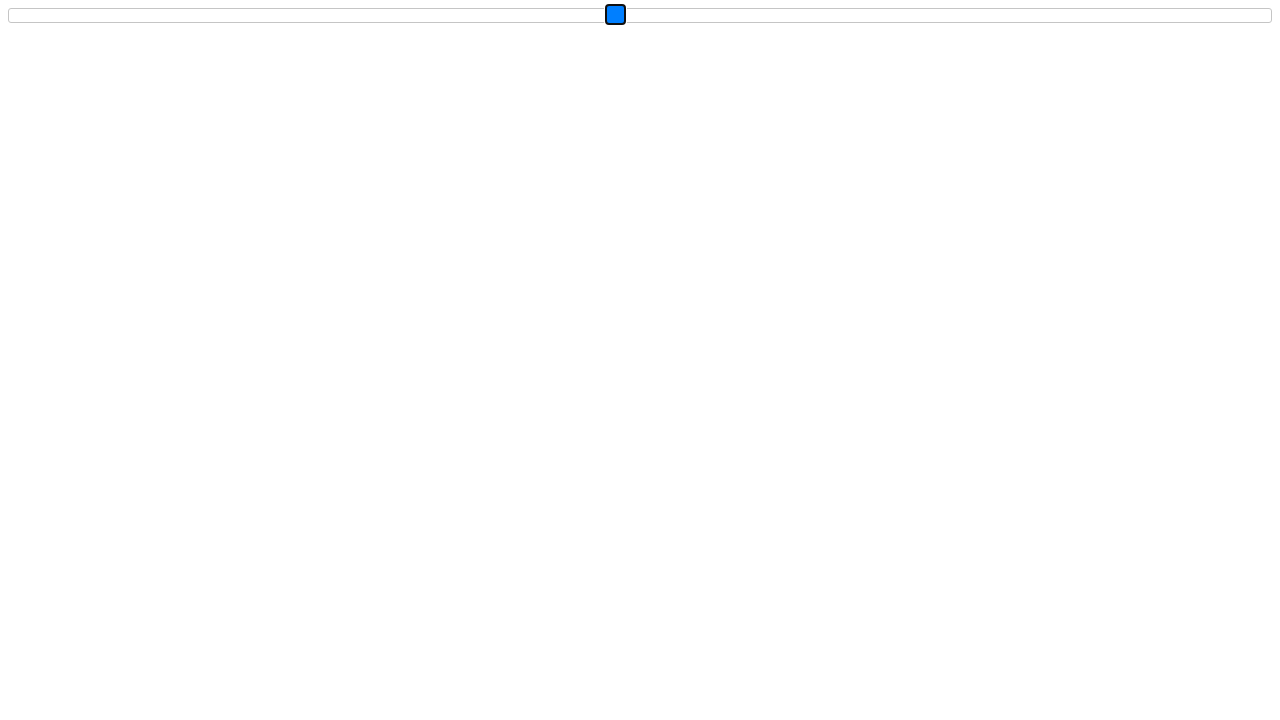

Released mouse button to complete slider drag at (610, 15)
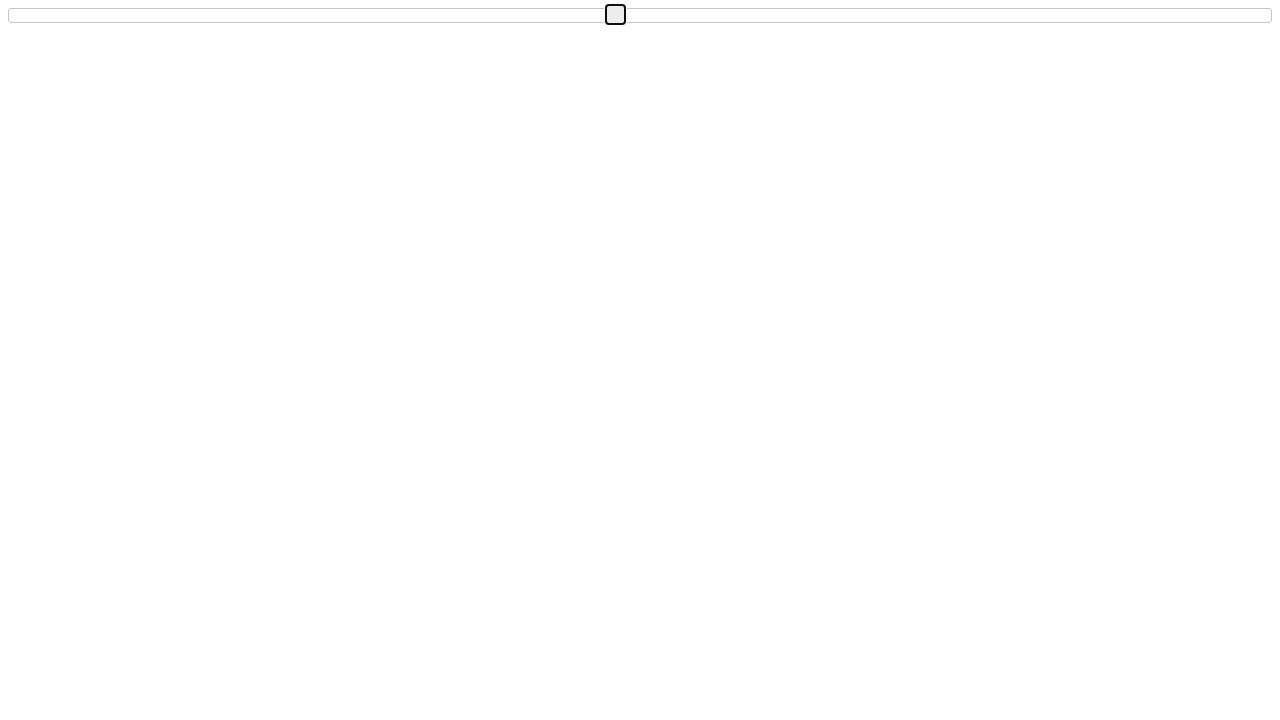

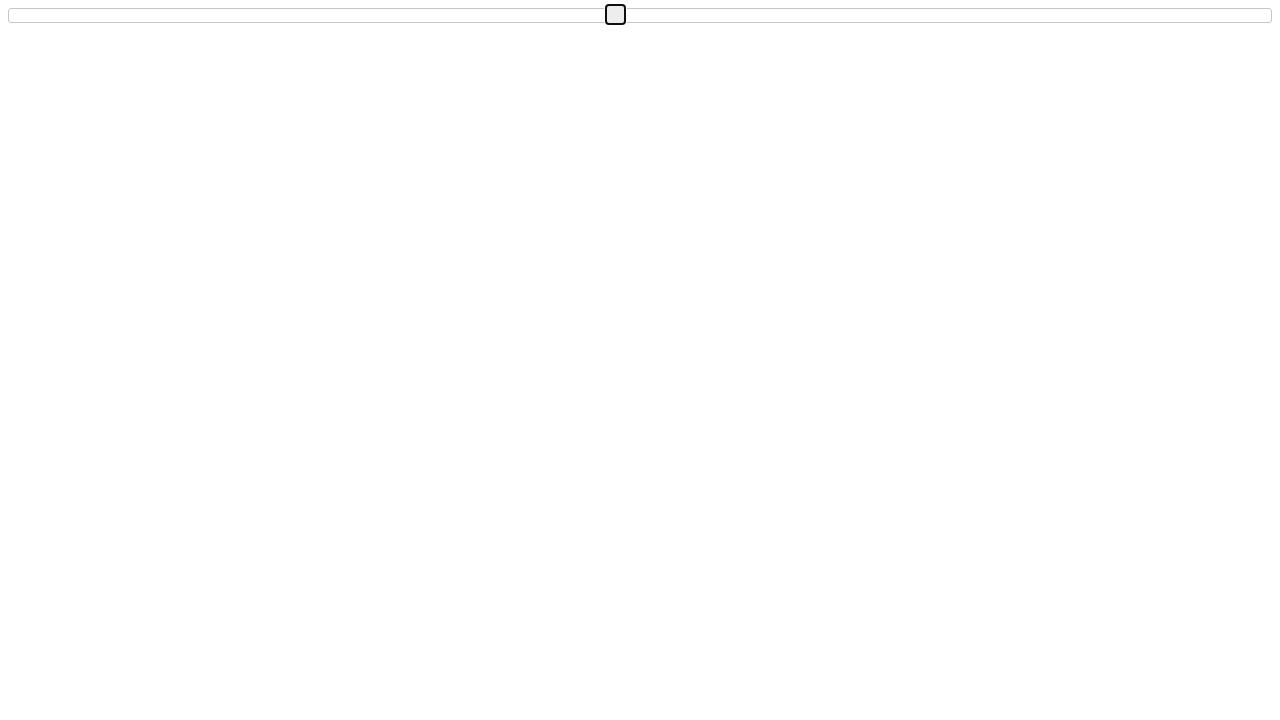